Tests JavaScript prompt alert functionality by switching to an iframe, triggering a prompt, entering text, and verifying the result

Starting URL: https://www.w3schools.com/jsref/tryit.asp?filename=tryjsref_prompt

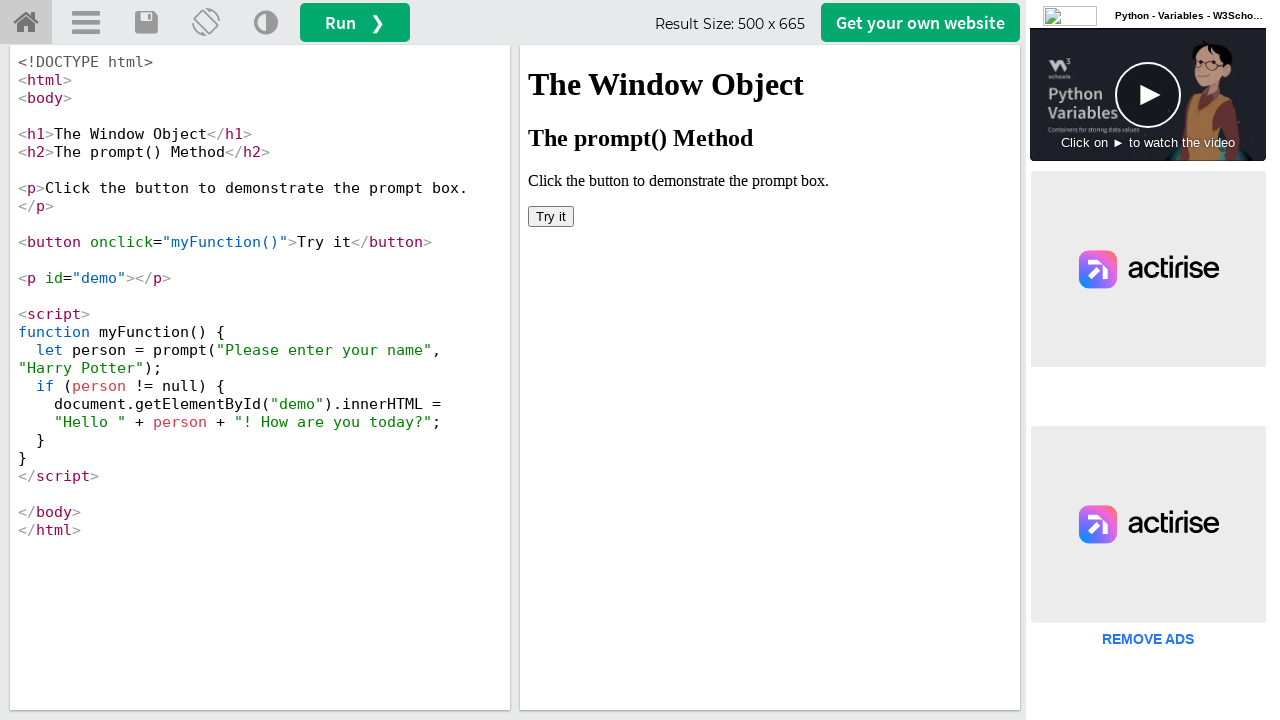

Switched to iframeResult containing the demo
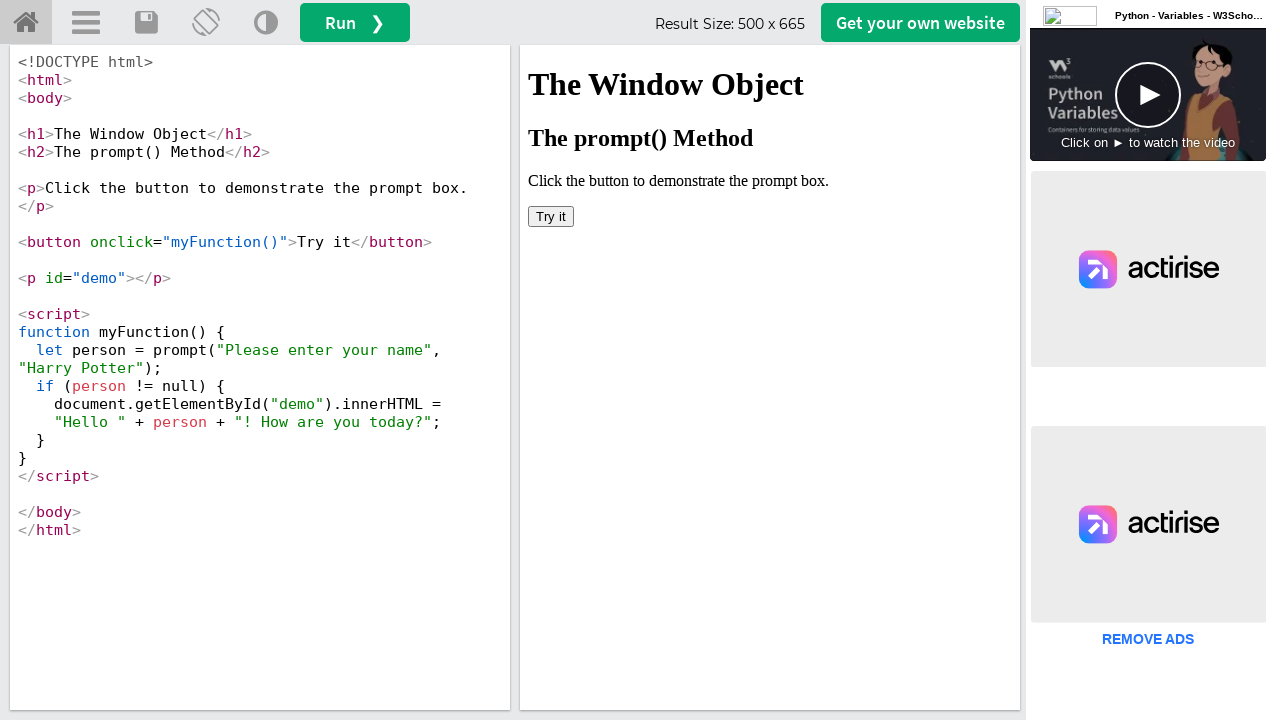

Clicked 'Try it' button to trigger JavaScript prompt at (551, 216) on xpath=//button[text() = 'Try it']
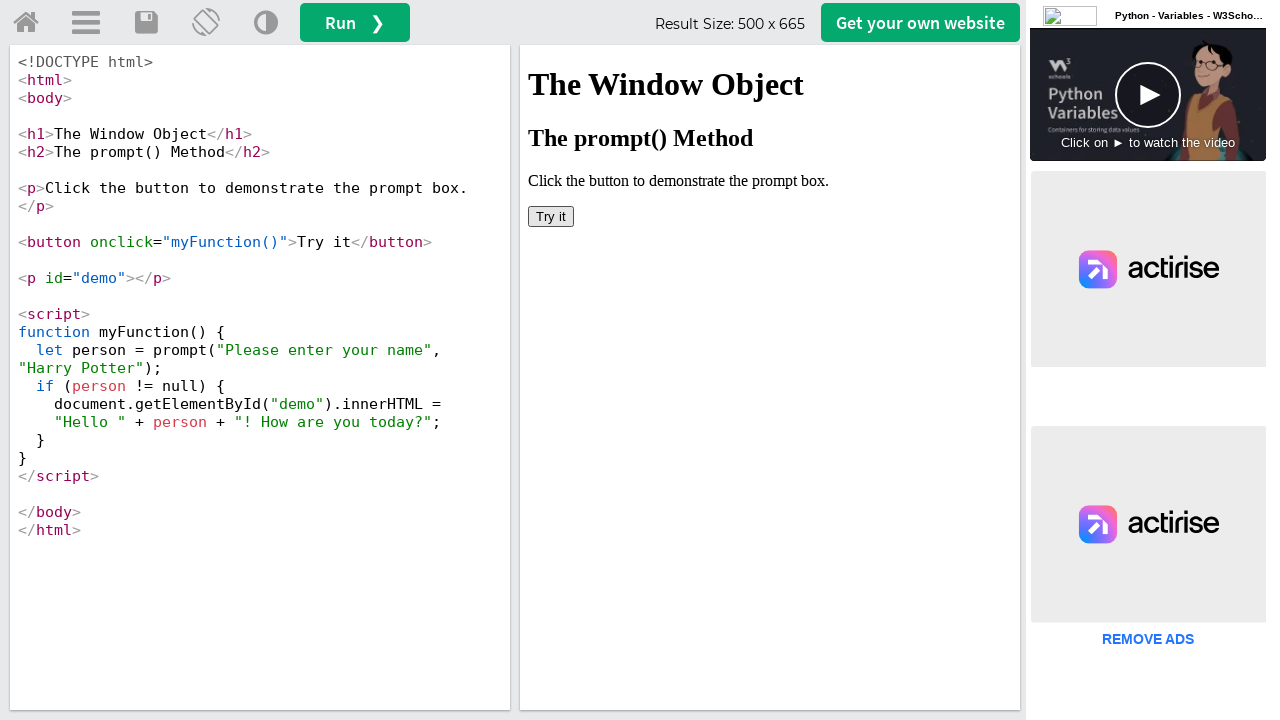

Set up dialog handler to accept prompt with text 'Shanthi'
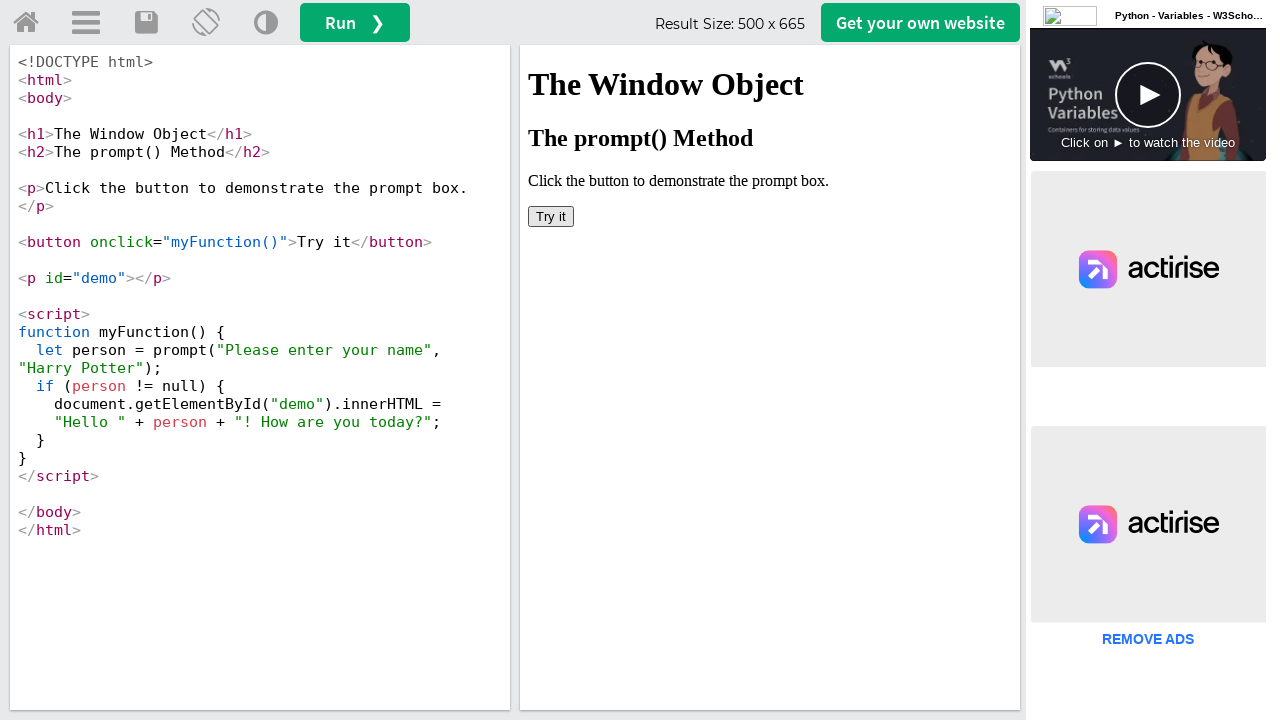

Retrieved demo text content to verify prompt result
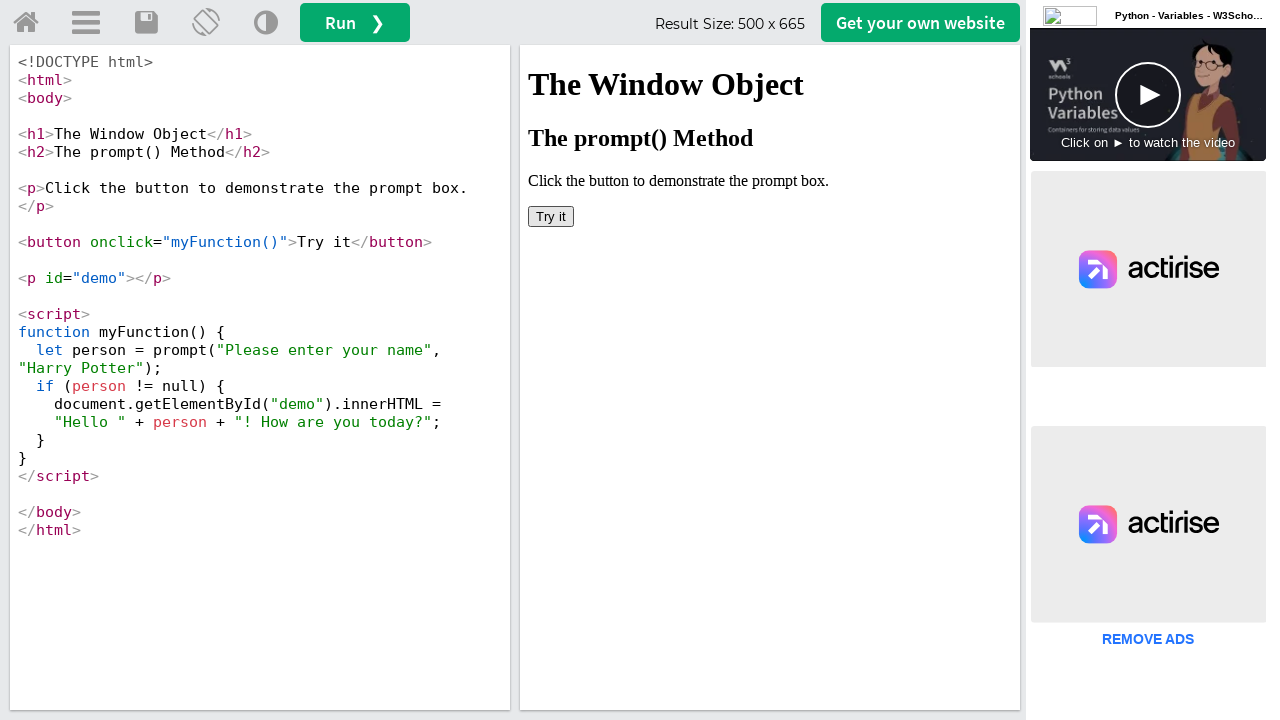

Clicked home button to return to main page at (26, 23) on #tryhome
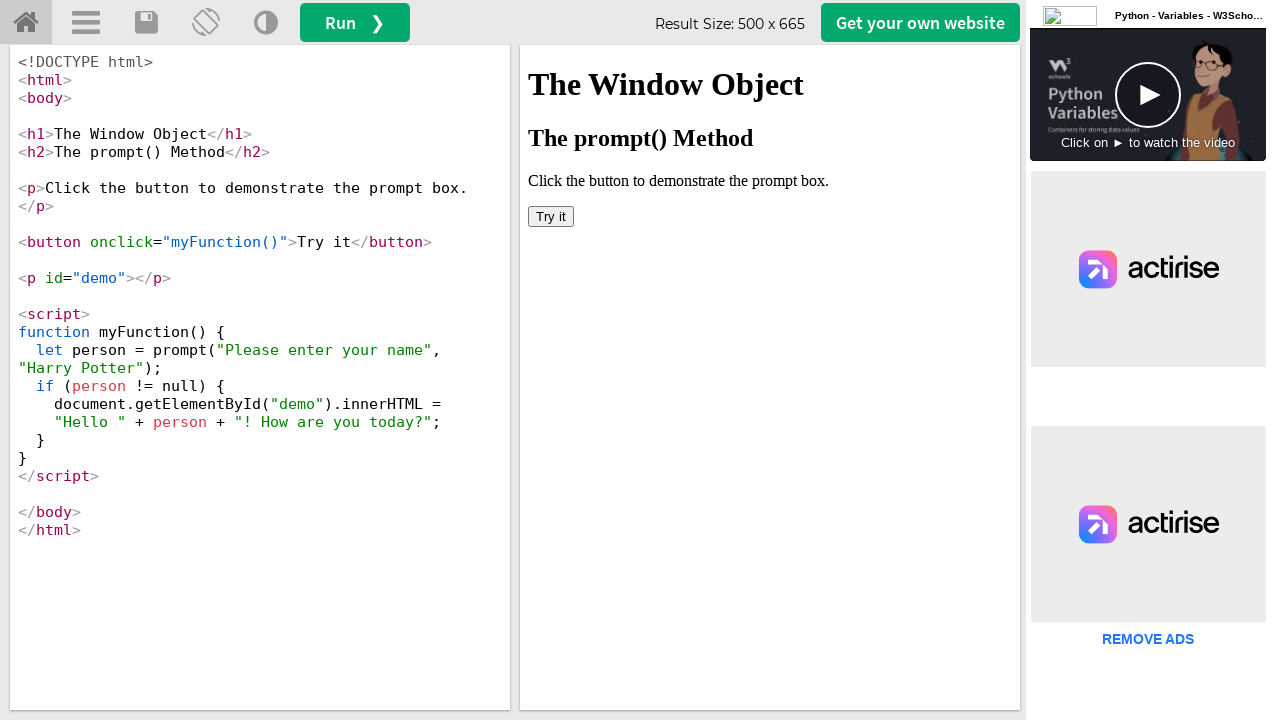

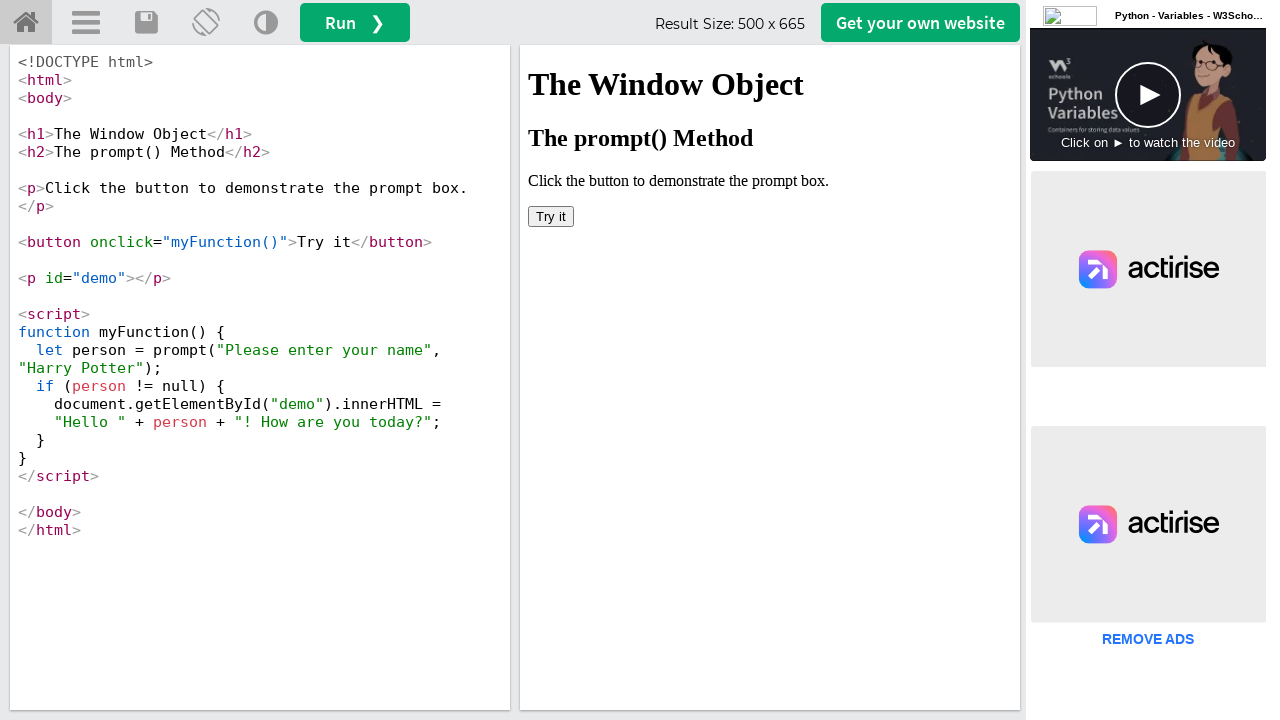